Performs a search then navigates back to the home page and verifies the title

Starting URL: https://duckduckgo.com/

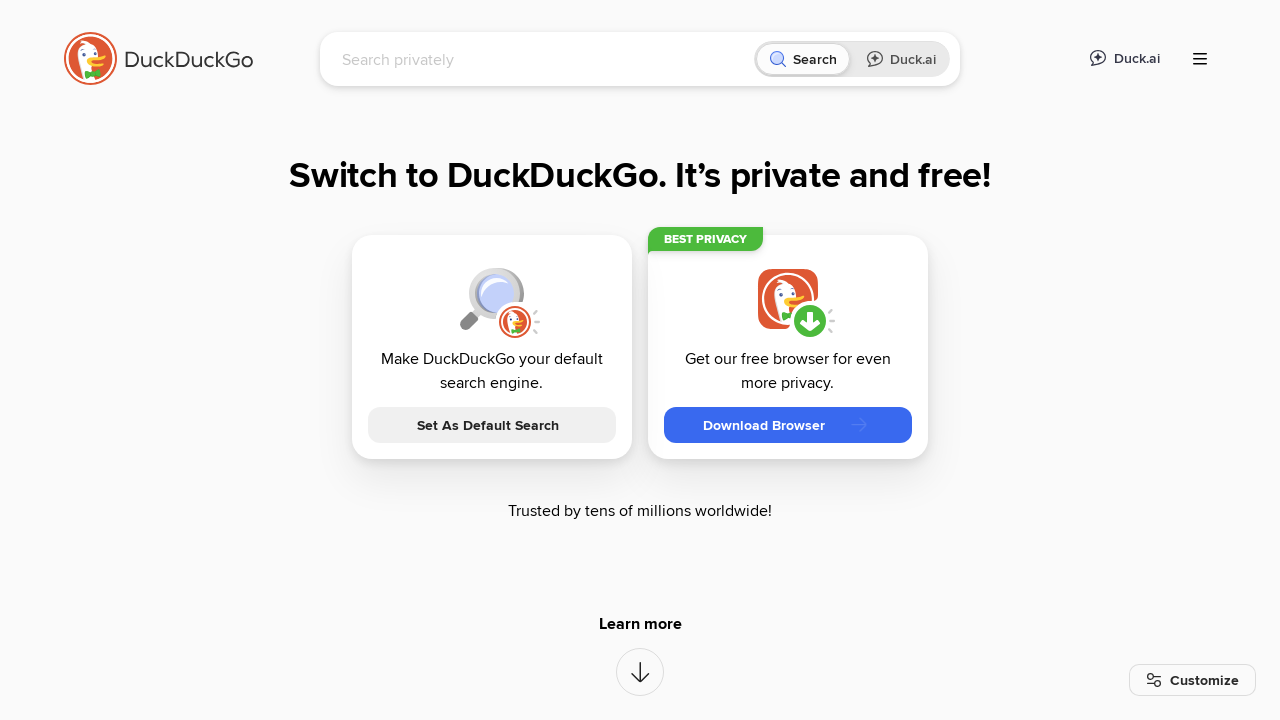

Filled search field with 'QA Automation Engineer' on input[name='q']
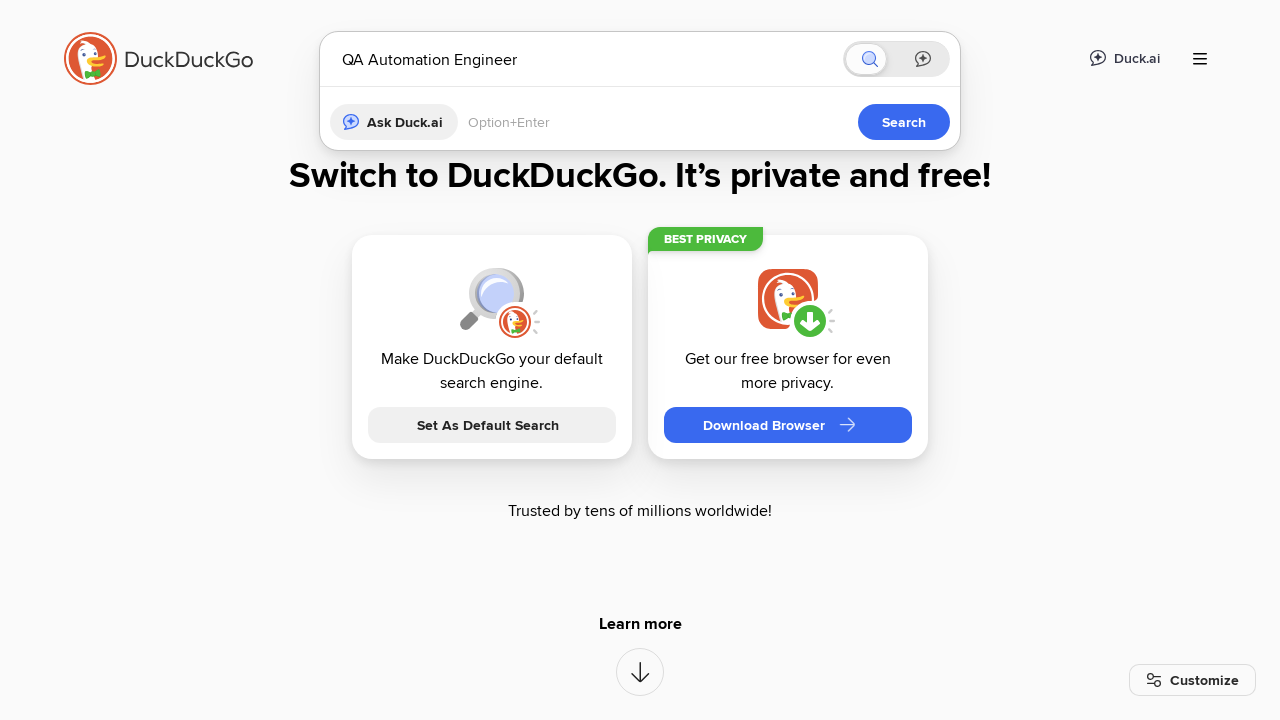

Pressed Enter to submit search query on input[name='q']
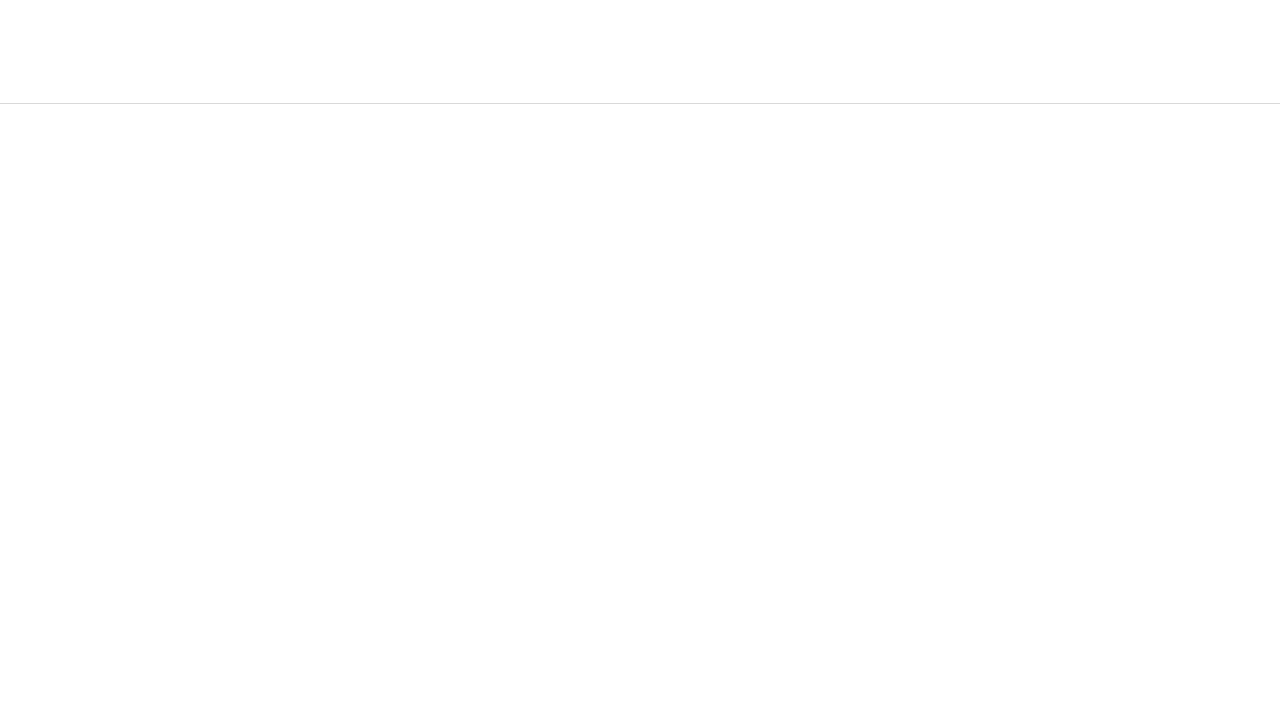

Navigated back to home page
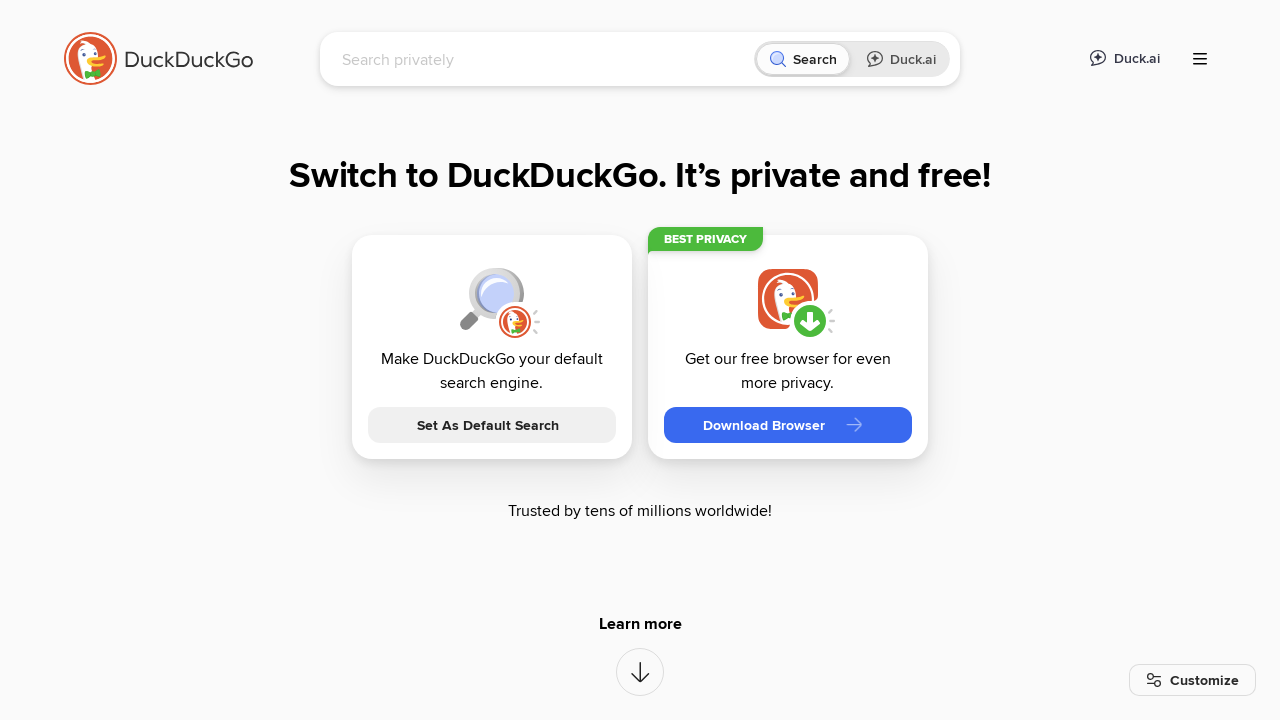

Verified page title contains 'DuckDuckGo'
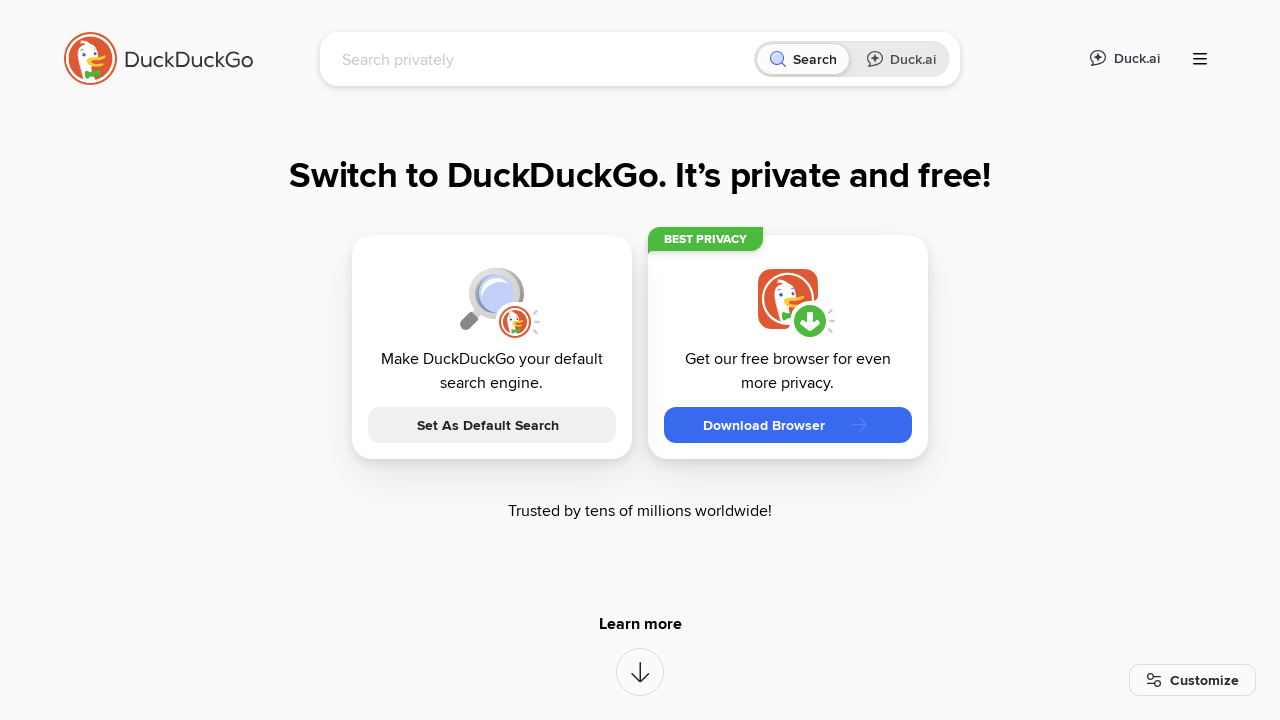

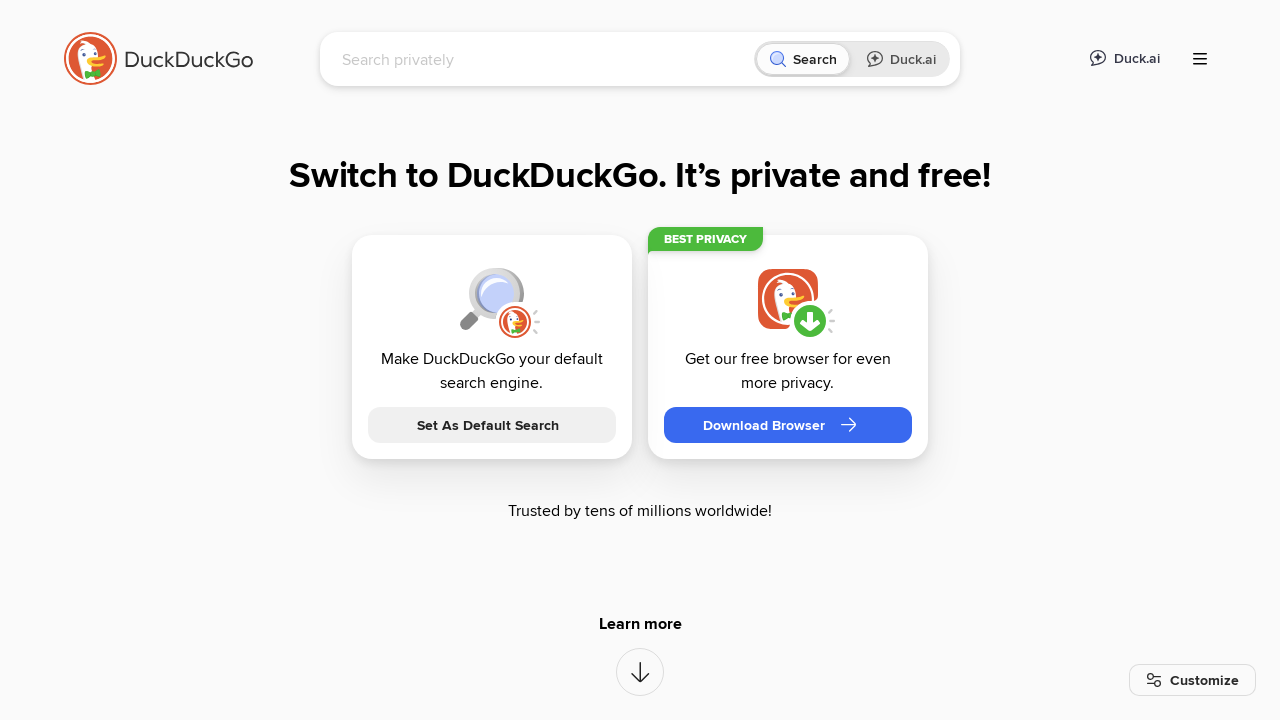